Navigates to an automation practice page, scrolls to a table, and interacts with table elements to verify their presence

Starting URL: https://rahulshettyacademy.com/AutomationPractice/

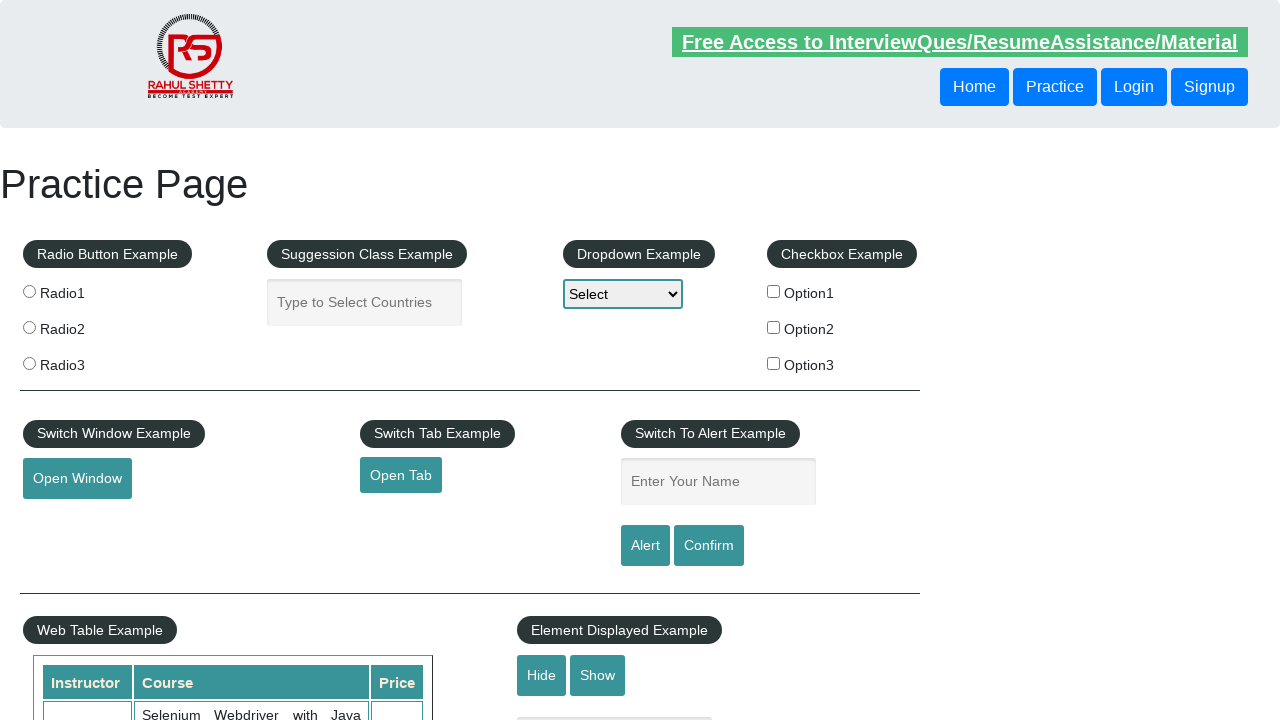

Scrolled down to table section at 600px
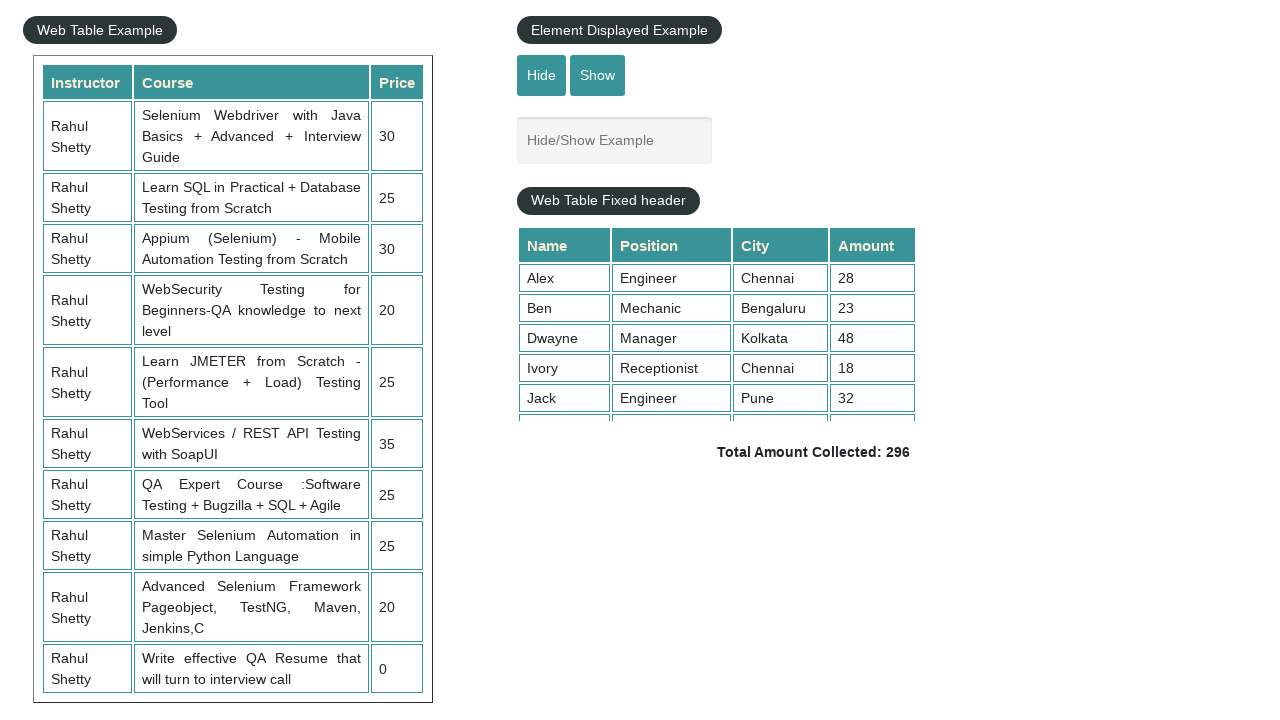

Table with name 'courses' became visible
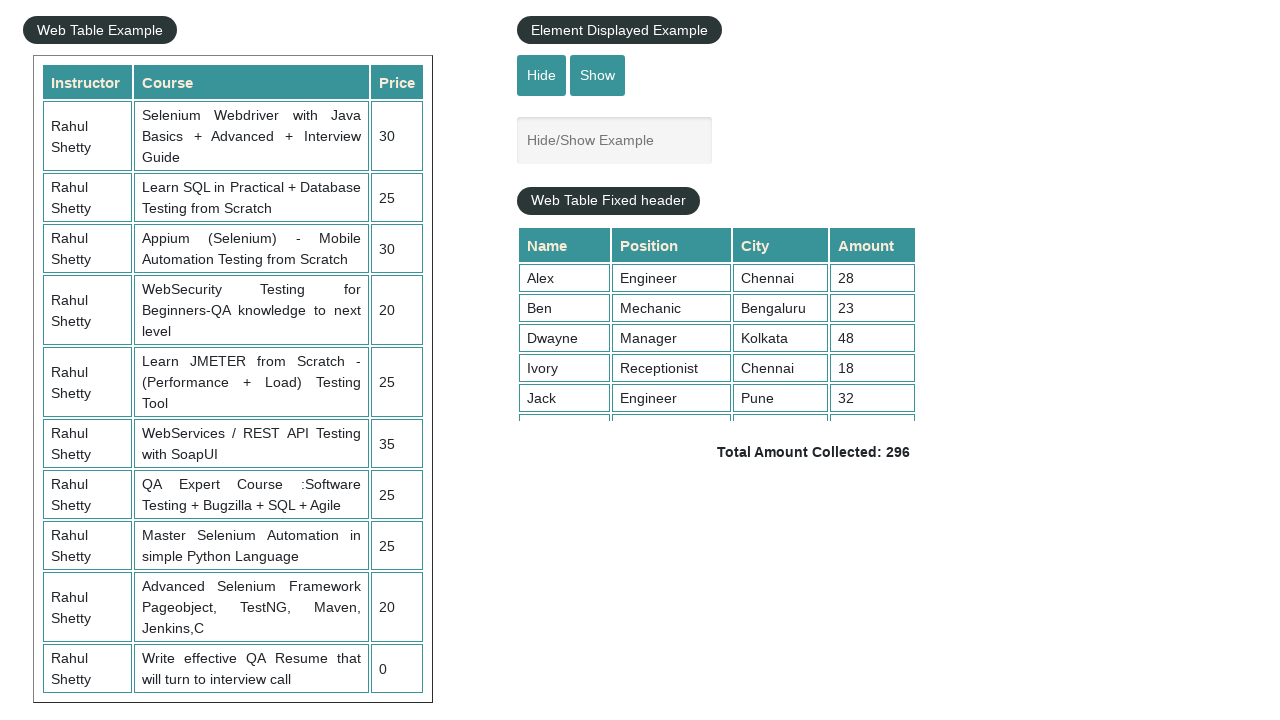

Retrieved all table rows - Total rows: 11
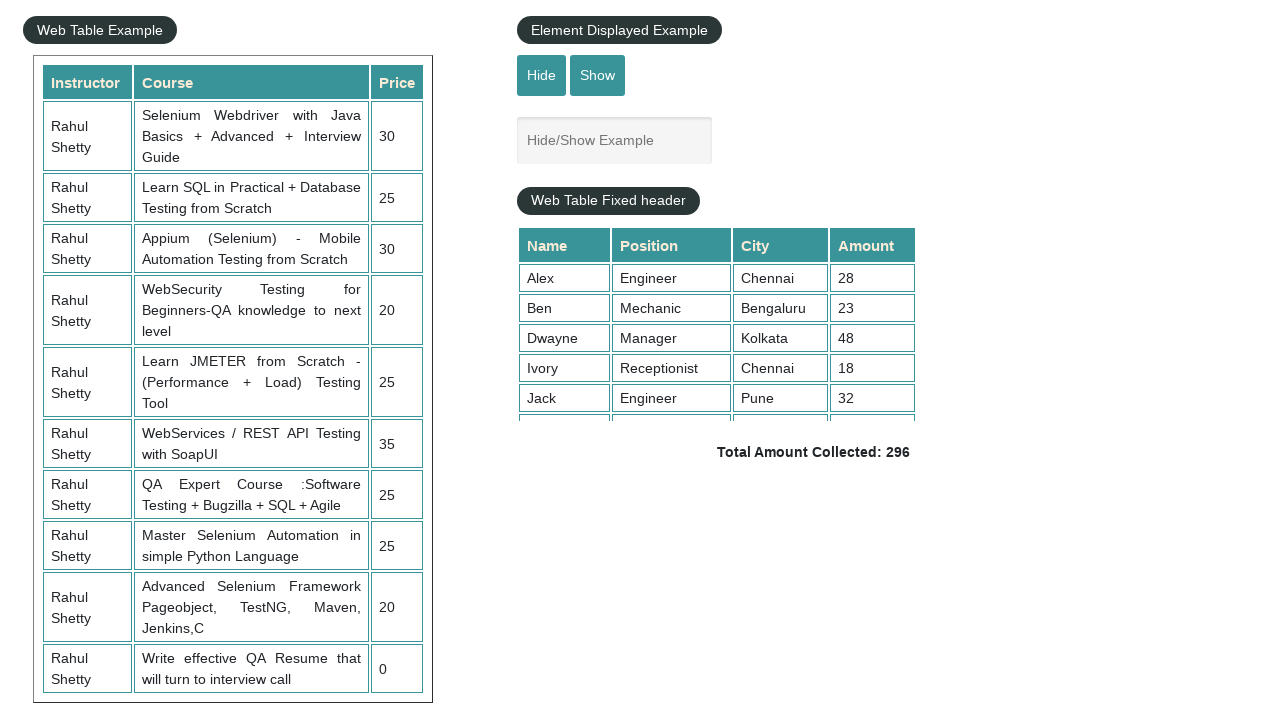

Retrieved all table column headers - Total columns: 3
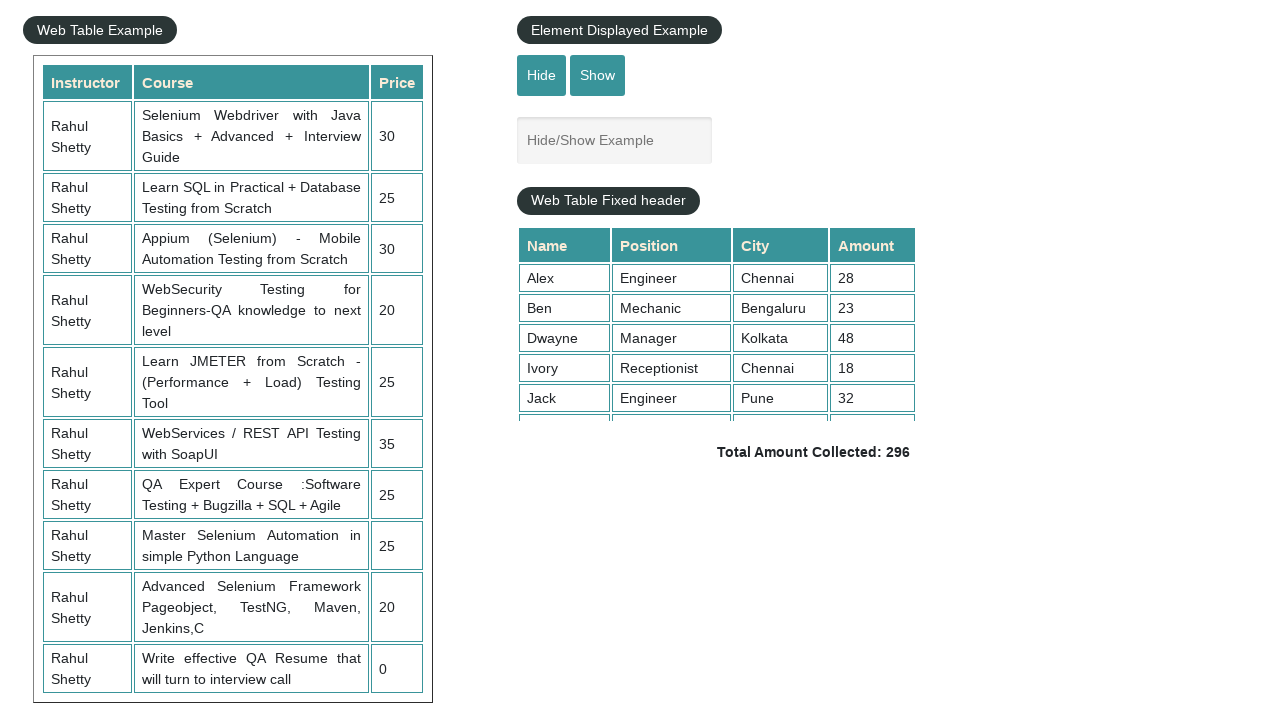

Retrieved second row text from table: 
                            Rahul Shetty
                            Learn SQL in Practical + Database Testing from Scratch
                            25
                        
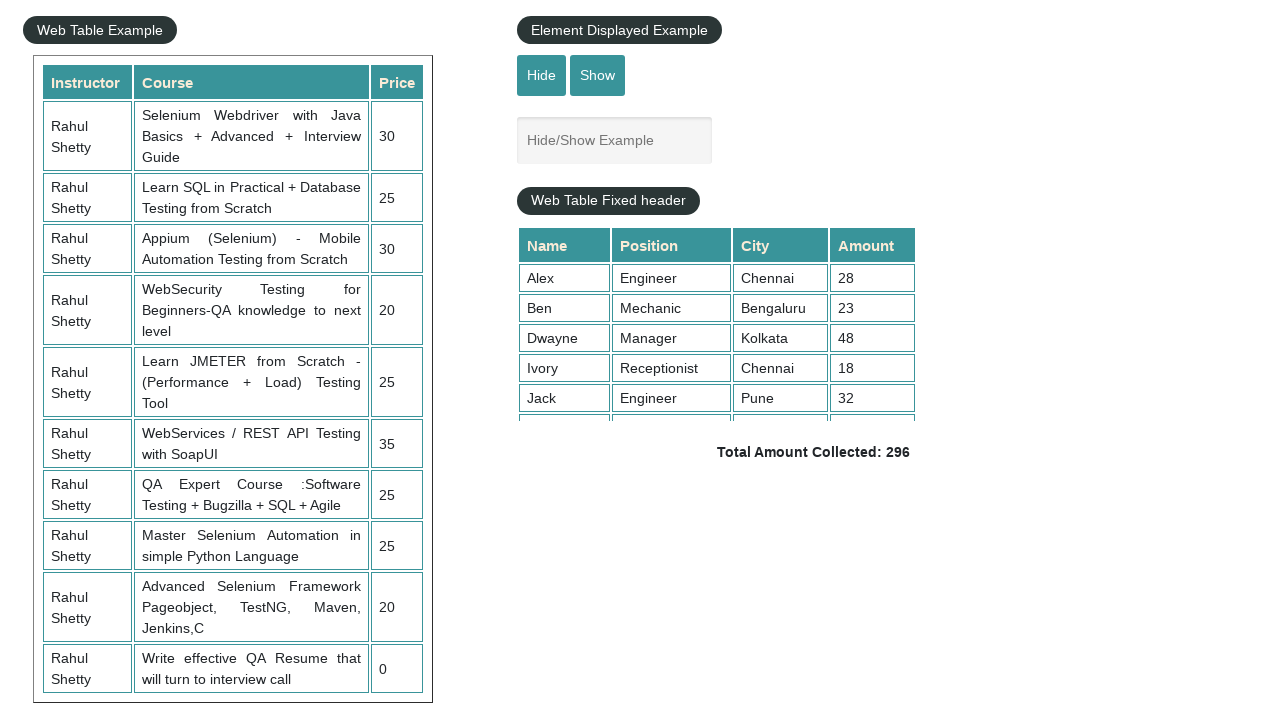

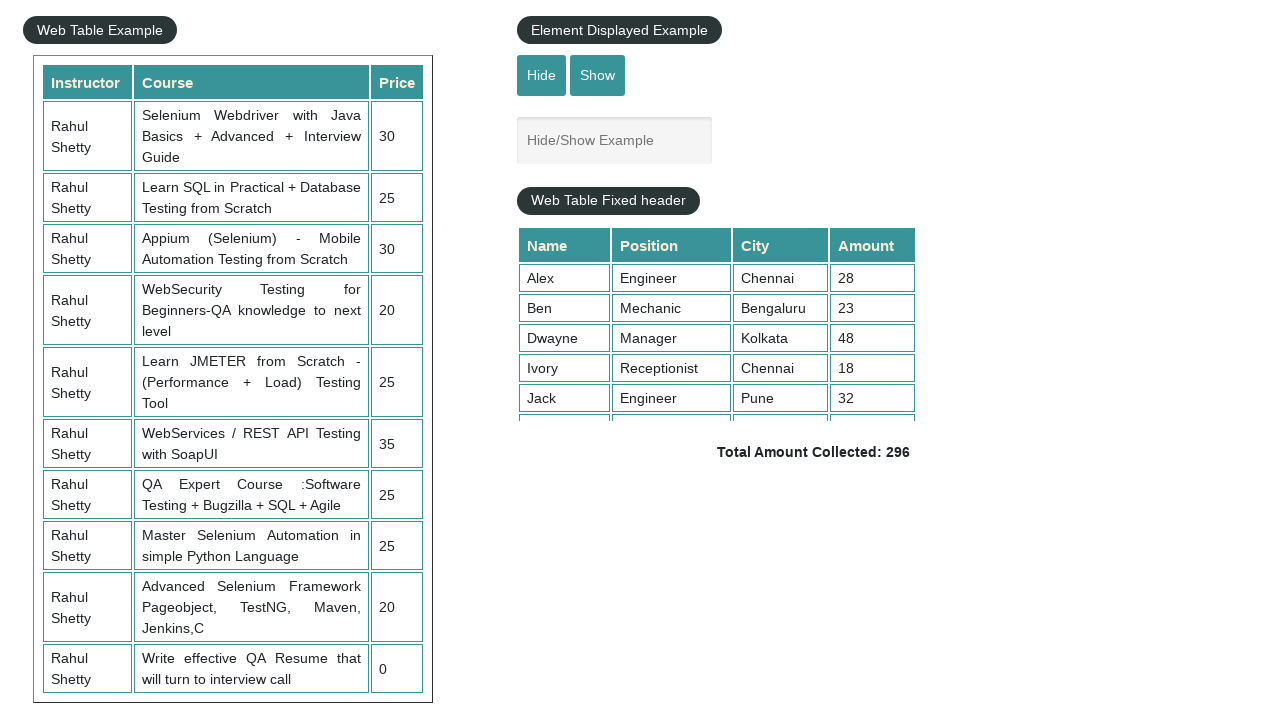